Tests alert handling functionality by entering text, triggering an alert, validating the alert text content, and accepting the alert

Starting URL: https://rahulshettyacademy.com/AutomationPractice/

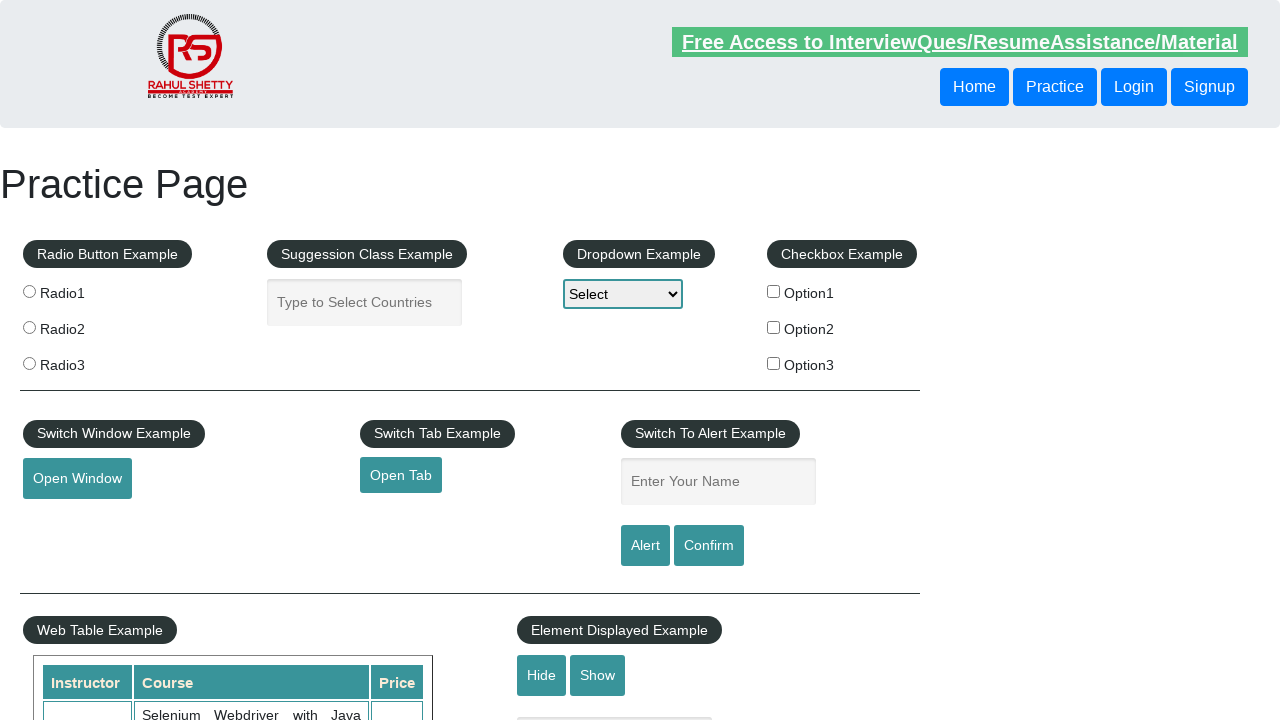

Filled name field with 'option2' on #name
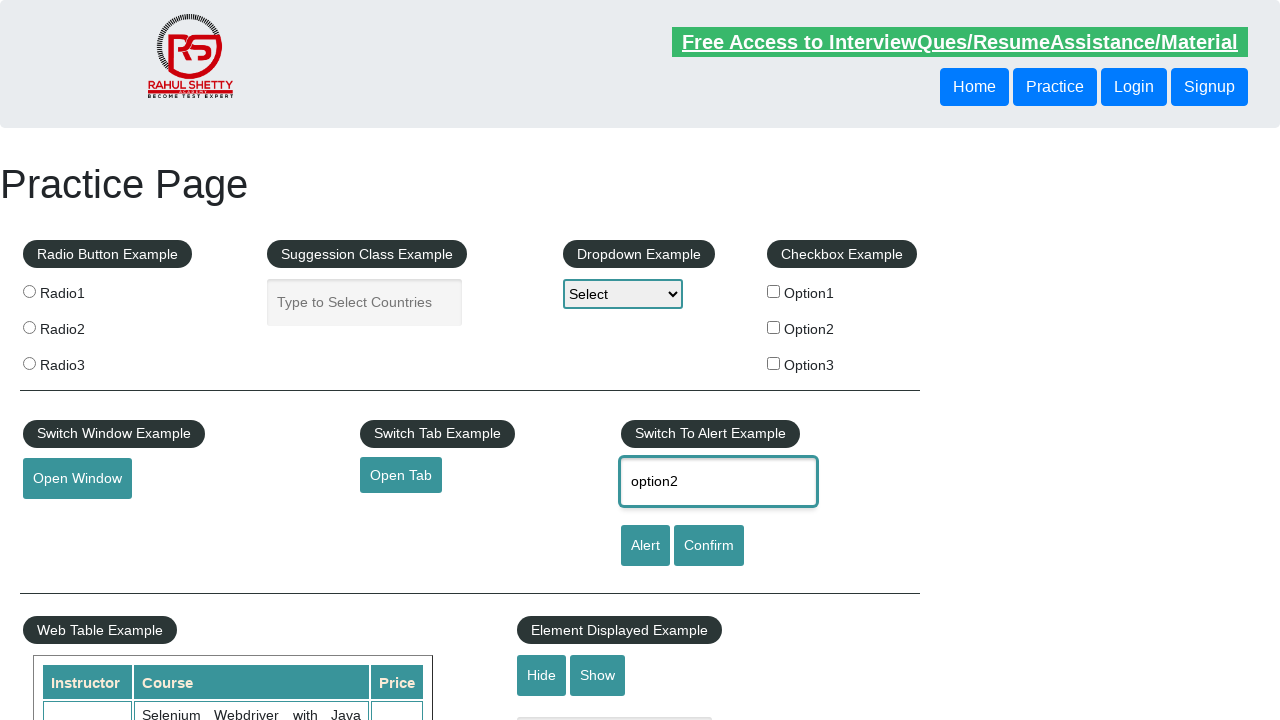

Clicked Alert button to trigger alert at (645, 546) on input[value='Alert']
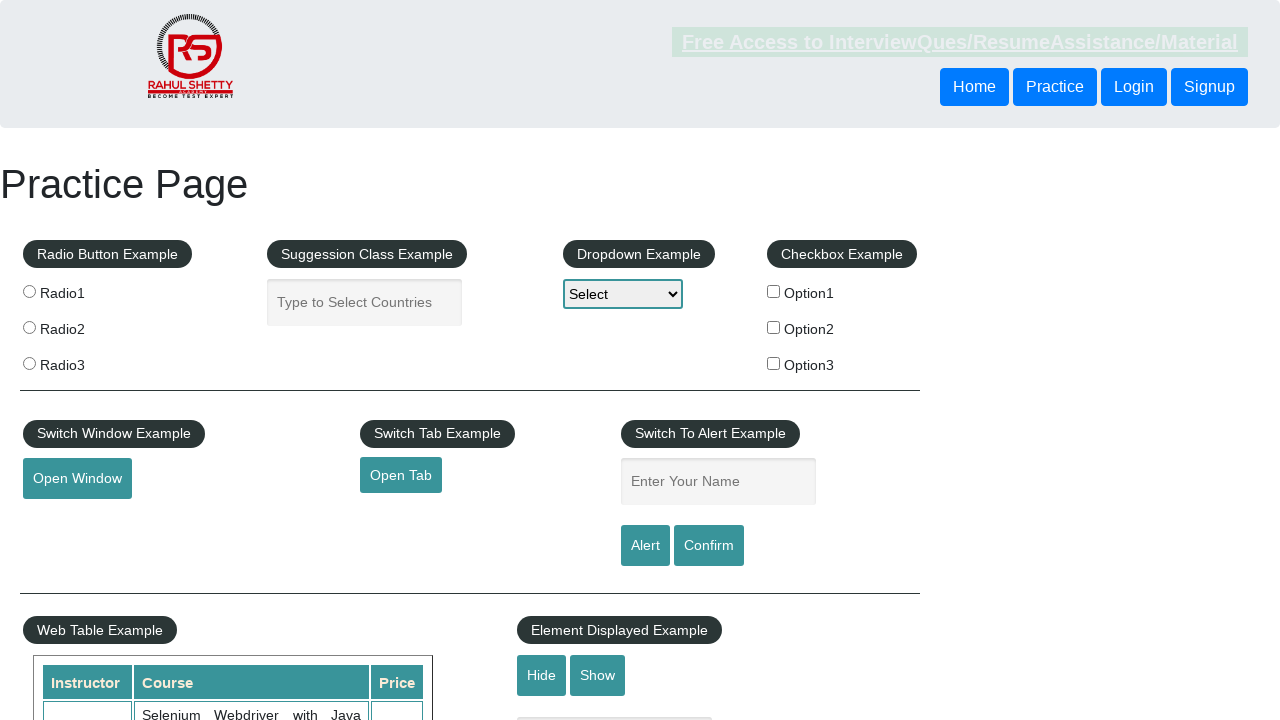

Set up dialog handler to accept alerts
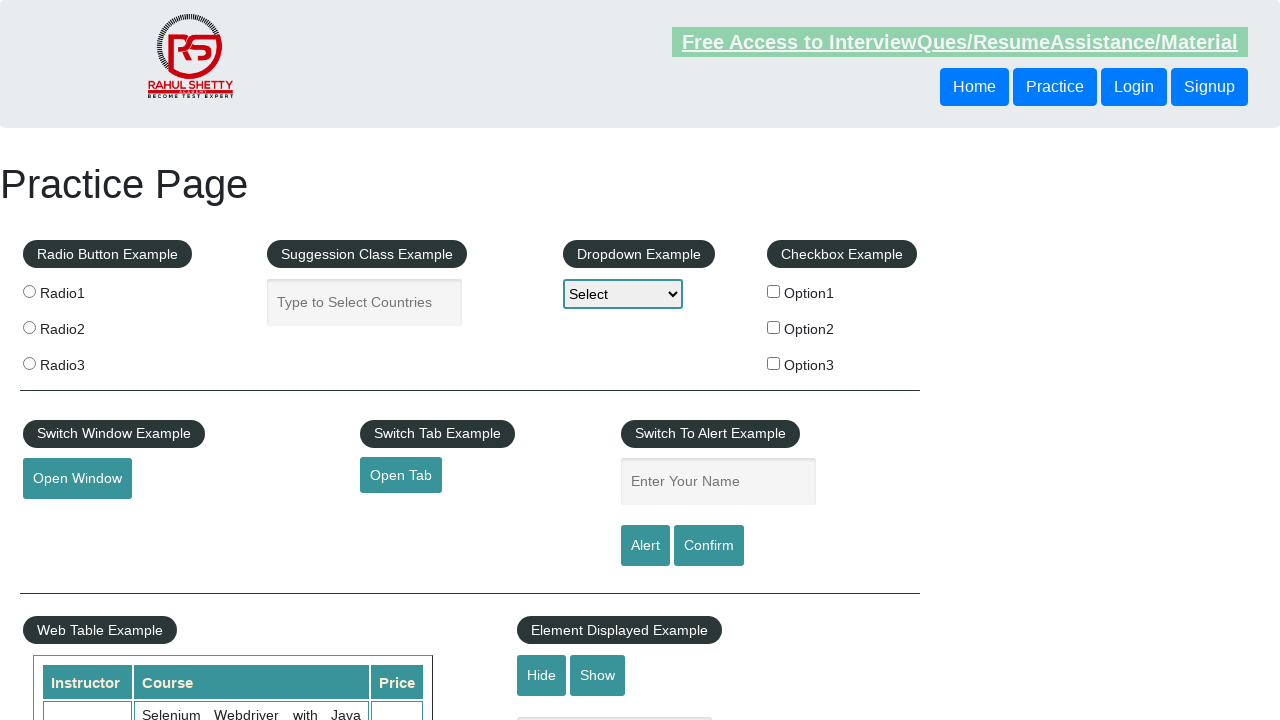

Triggered alert via JavaScript evaluation
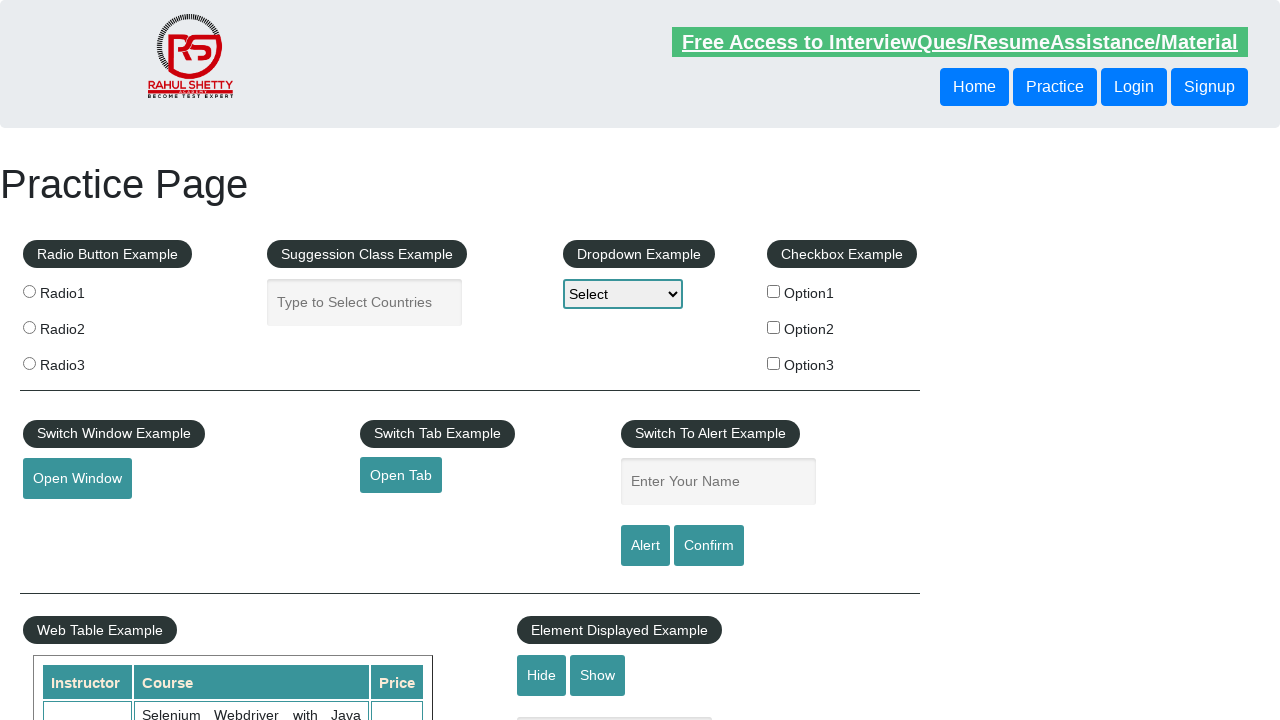

Set up dialog handler with text validation for 'option2'
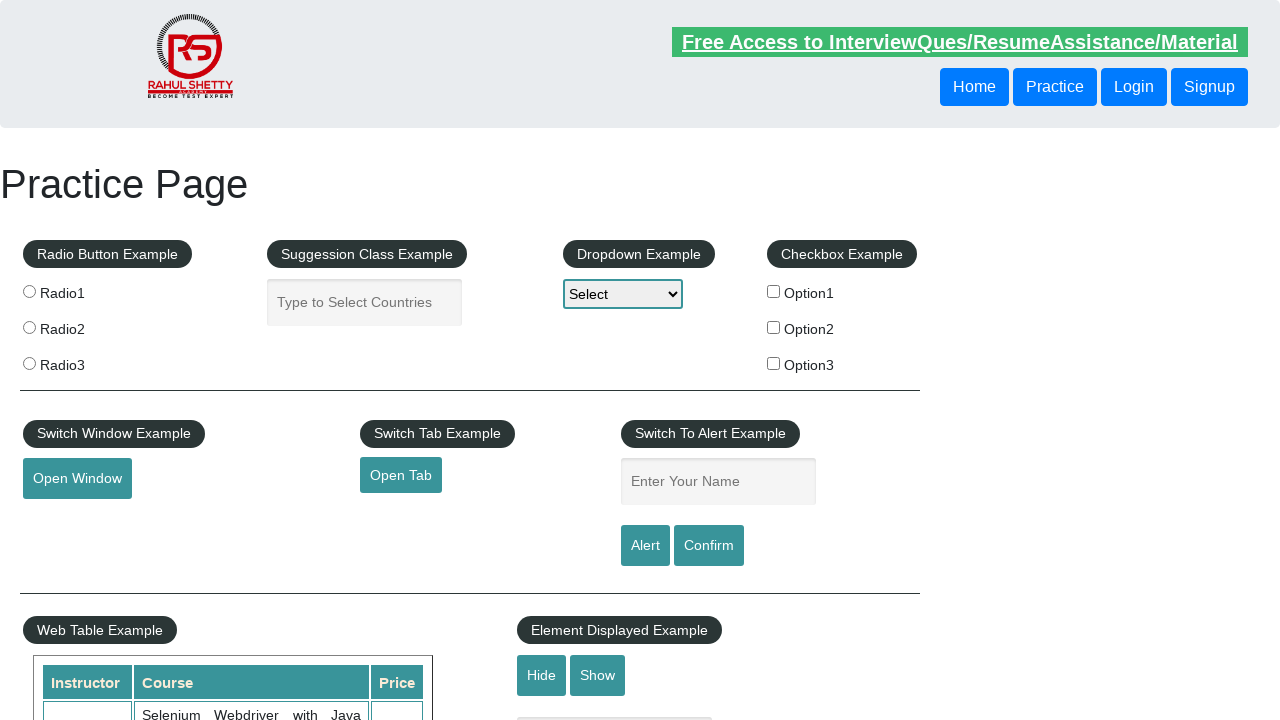

Filled name field with 'option2' for validation test on #name
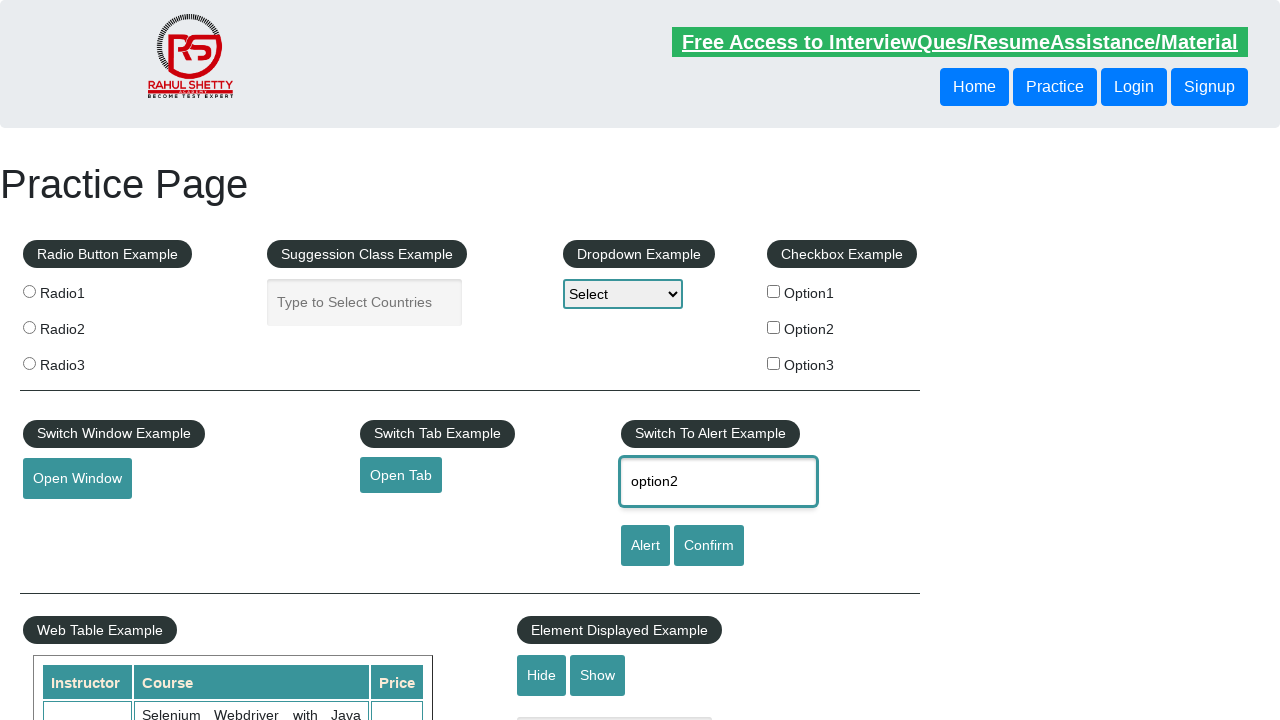

Clicked Alert button and alert was handled with validation at (645, 546) on input[value='Alert']
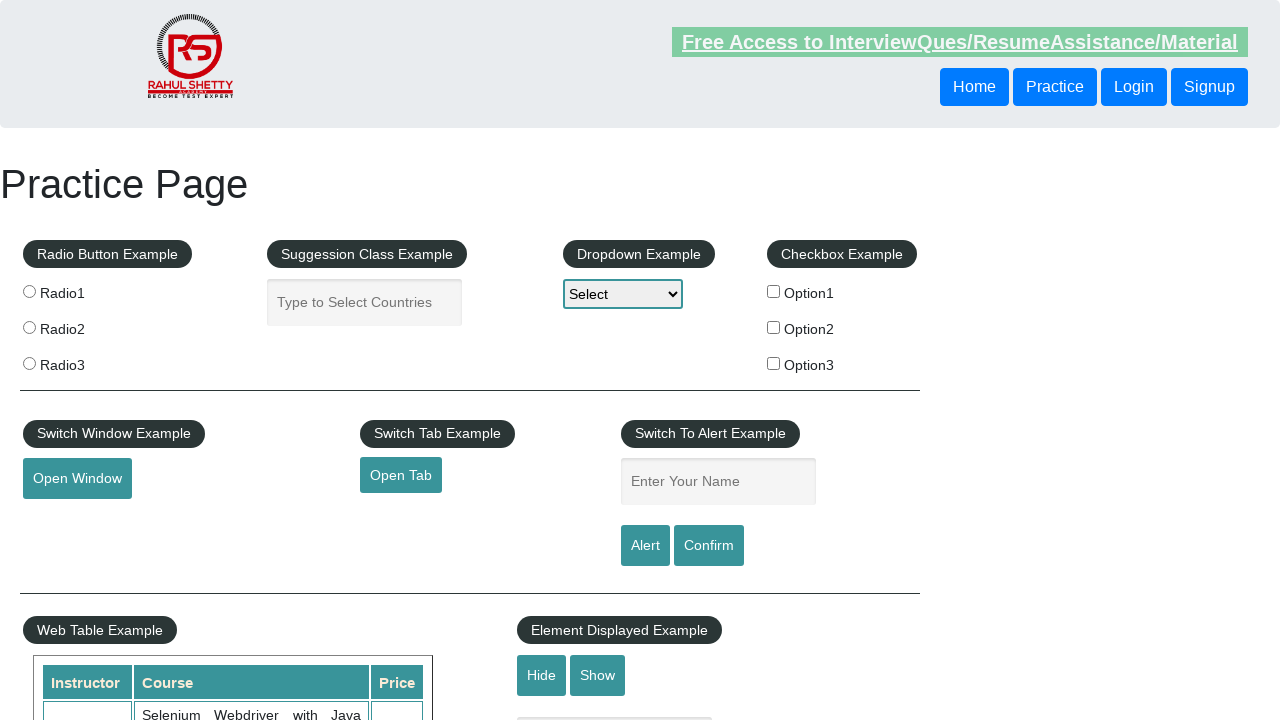

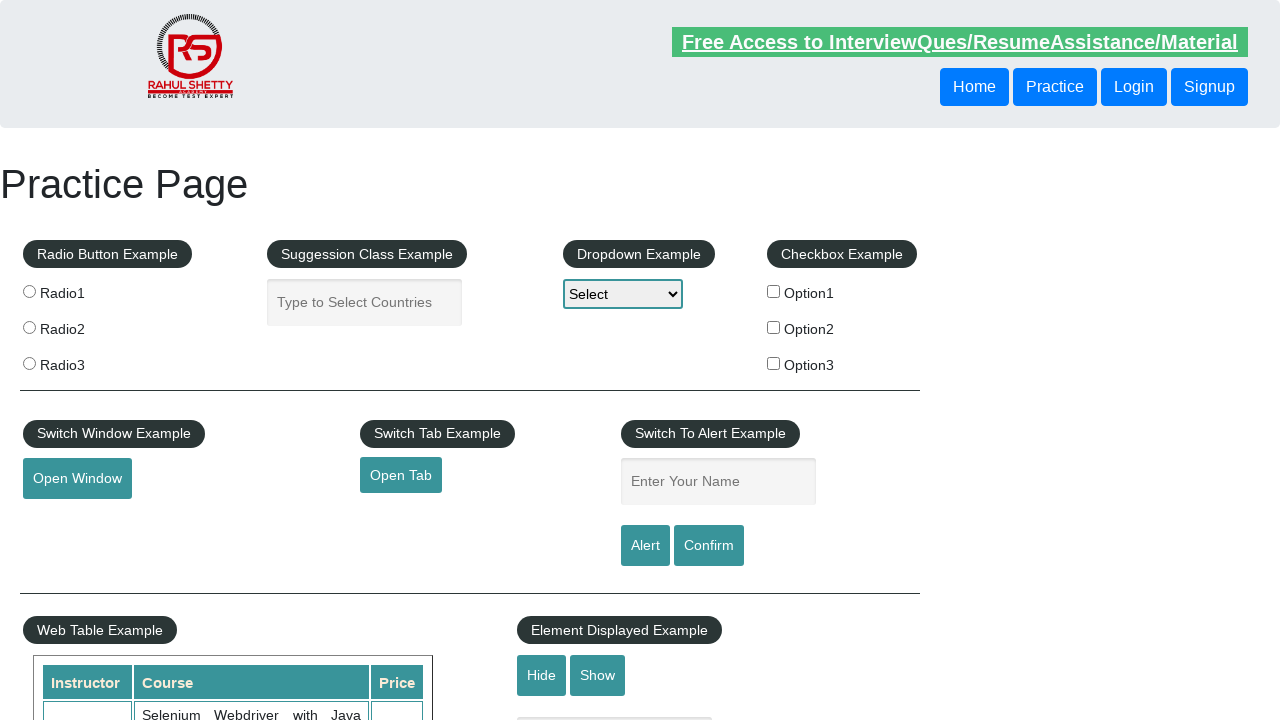